Tests adding a new todo item to a todo application by entering text in the input field and verifying it appears in the list

Starting URL: https://lambdatest.github.io/sample-todo-app/

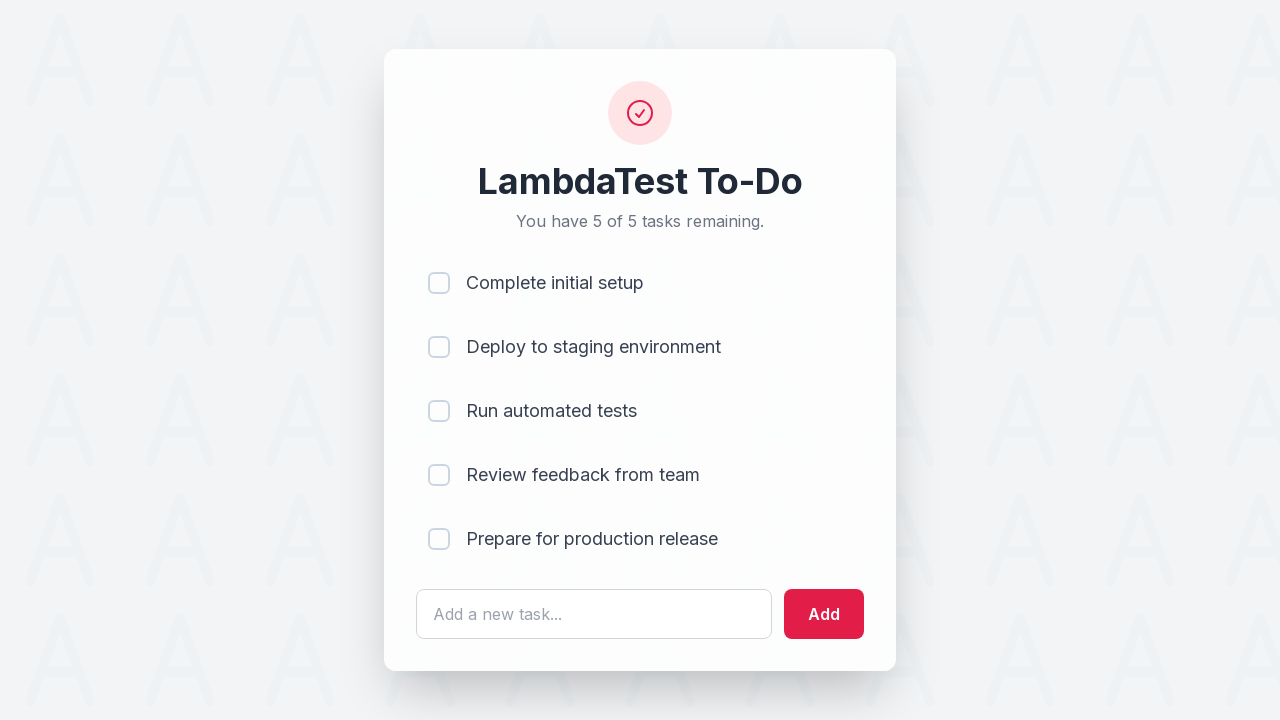

Filled todo input field with 'Learn Selenium' on #sampletodotext
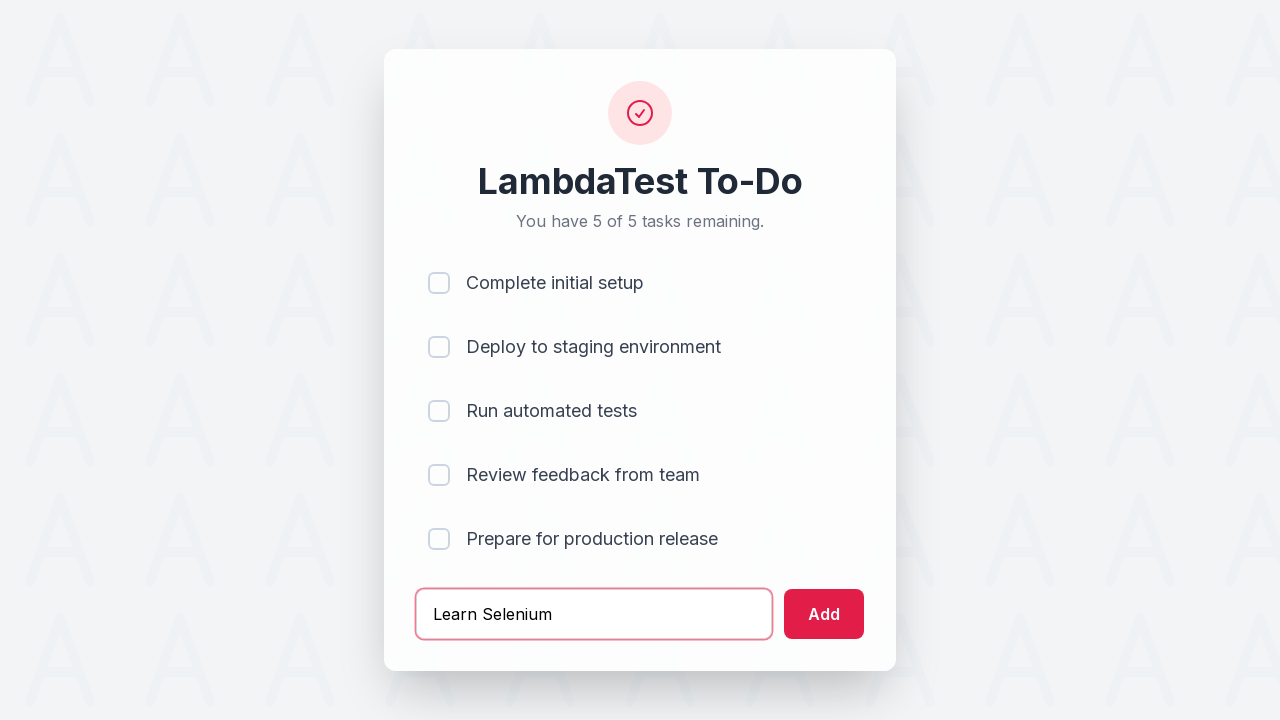

Pressed Enter to submit the new todo item on #sampletodotext
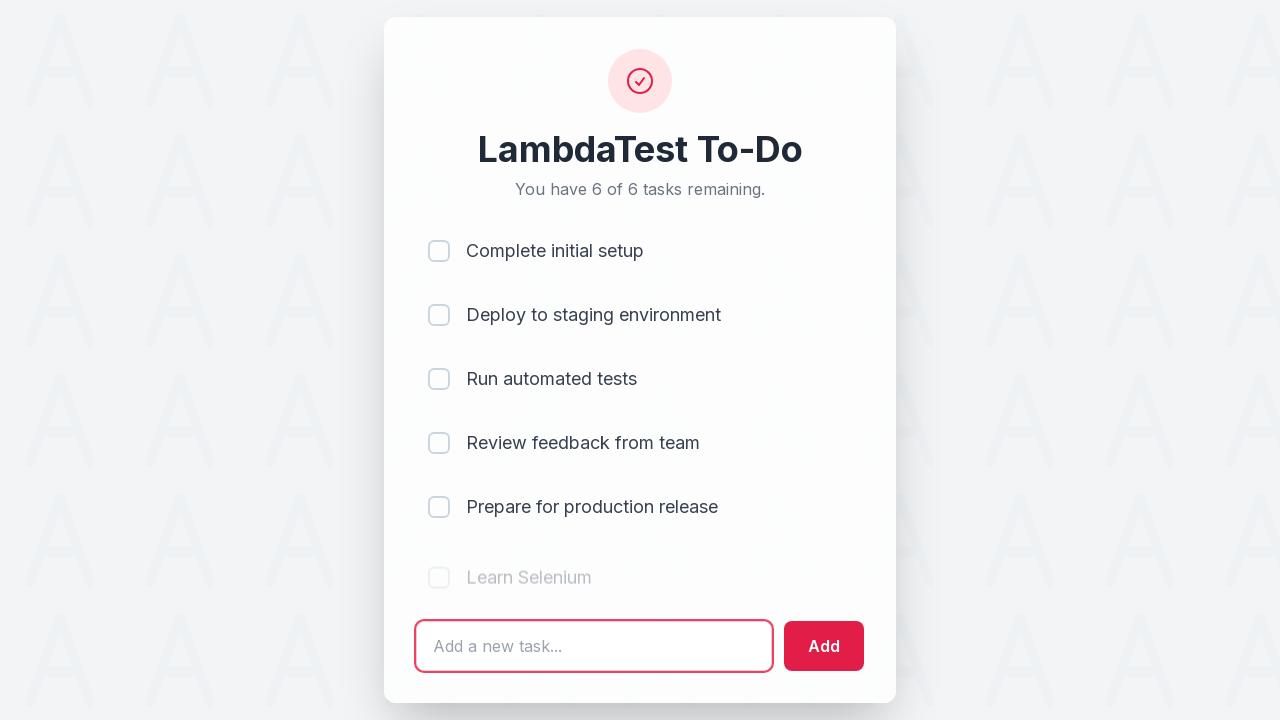

New todo item appeared in the list
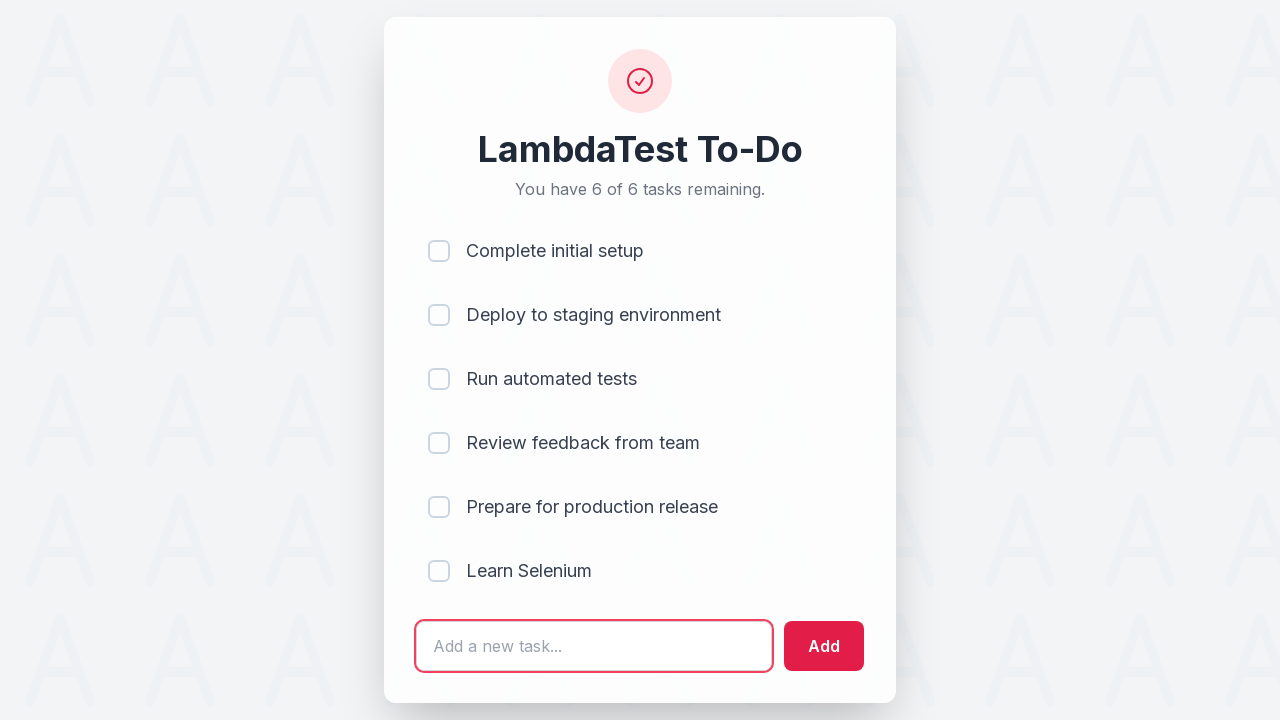

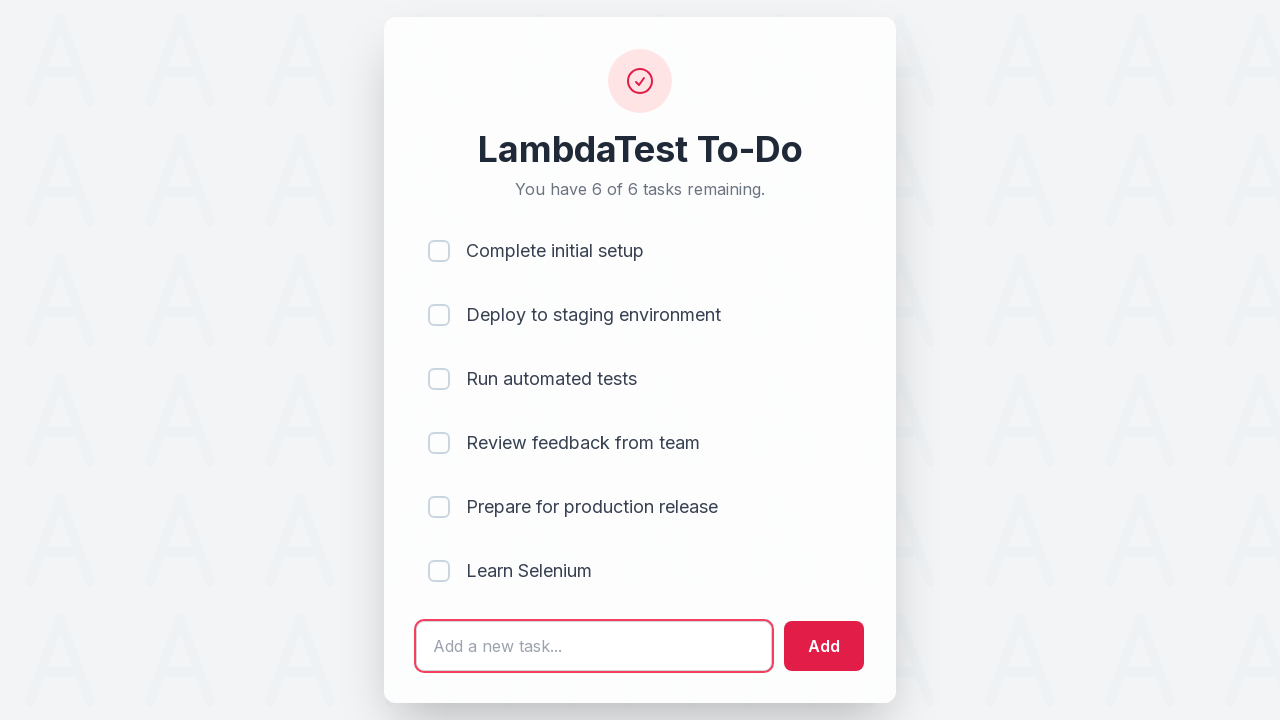